Tests closing a modal popup that appears on page load by clicking the close button

Starting URL: http://the-internet.herokuapp.com/entry_ad

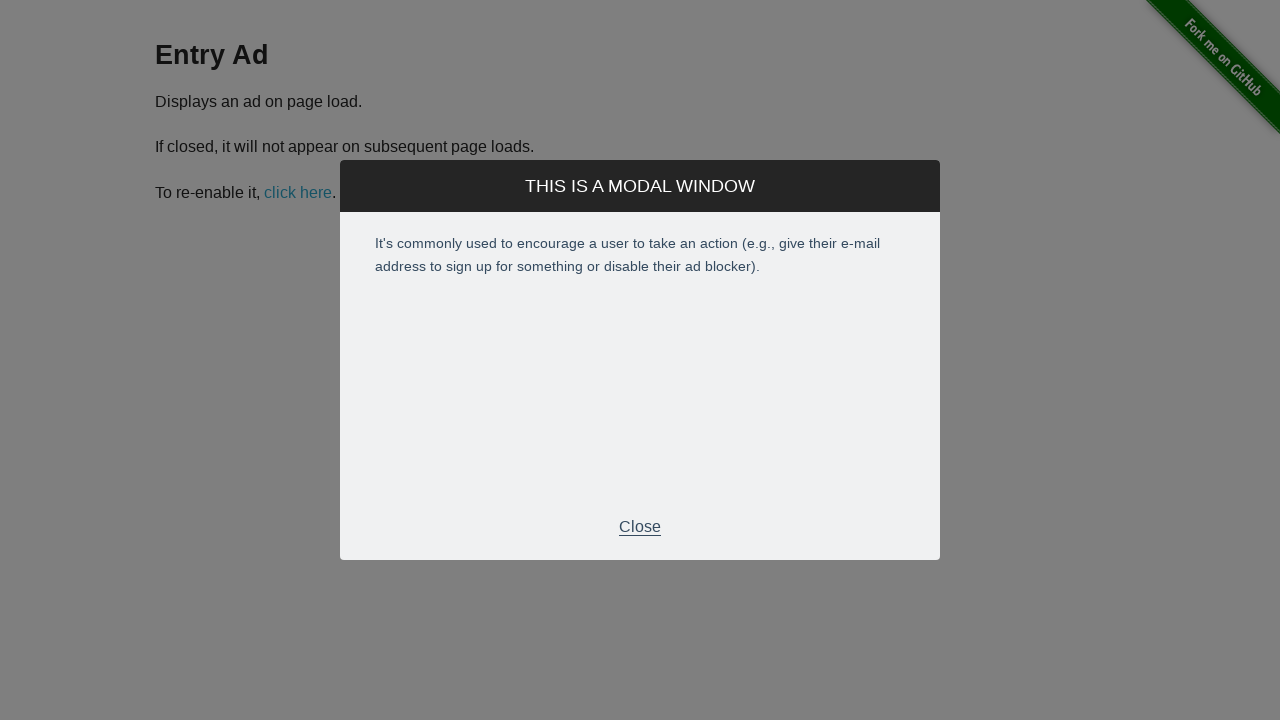

Modal popup appeared on page load
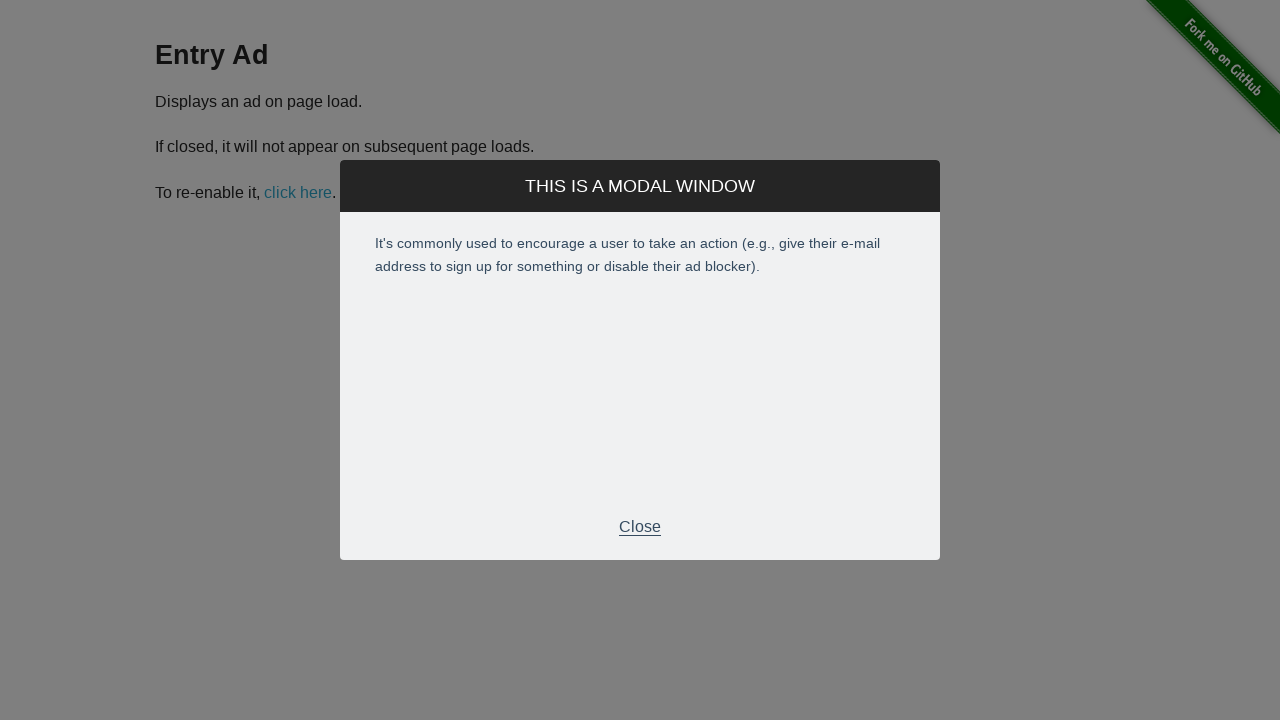

Clicked close button on modal at (640, 527) on .modal-footer p
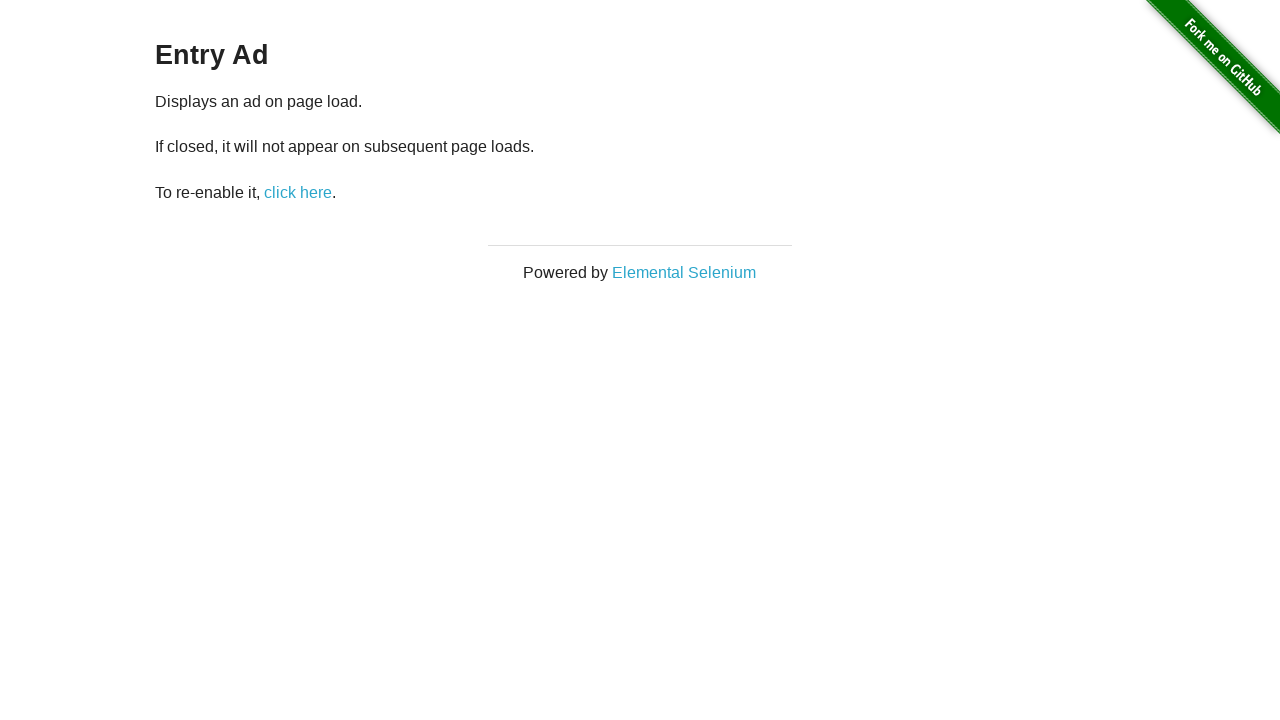

Modal popup closed successfully
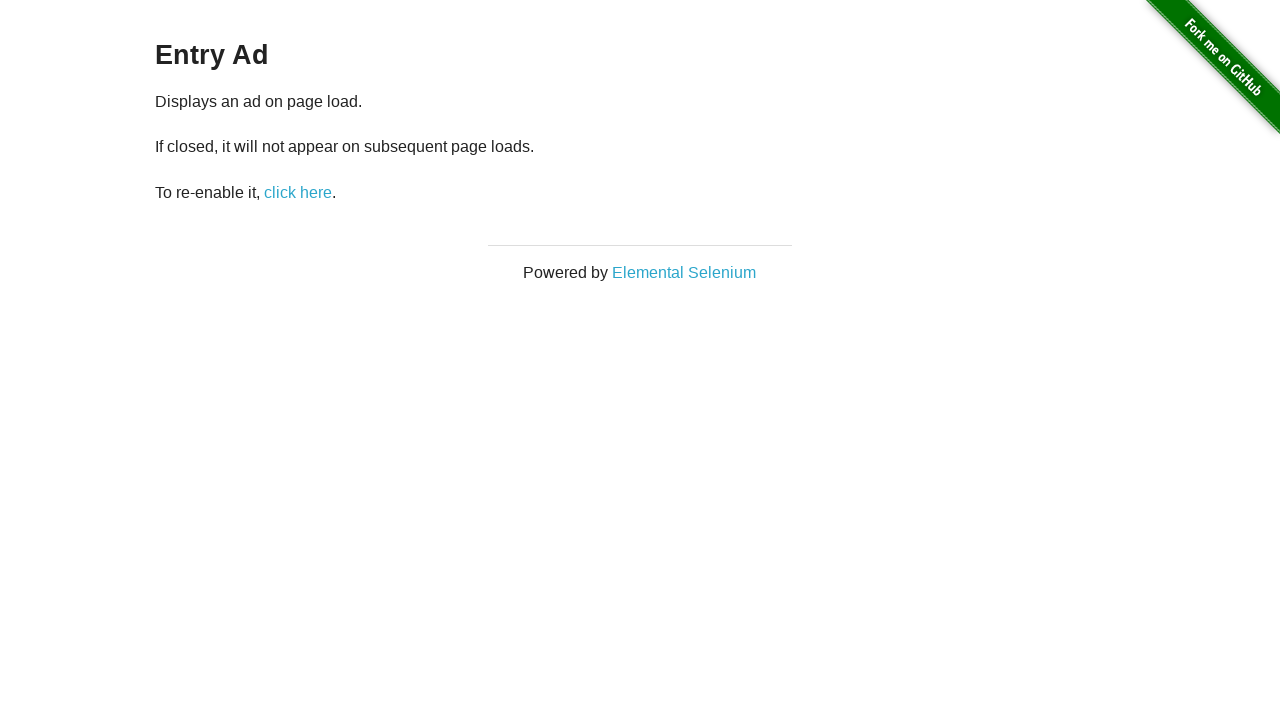

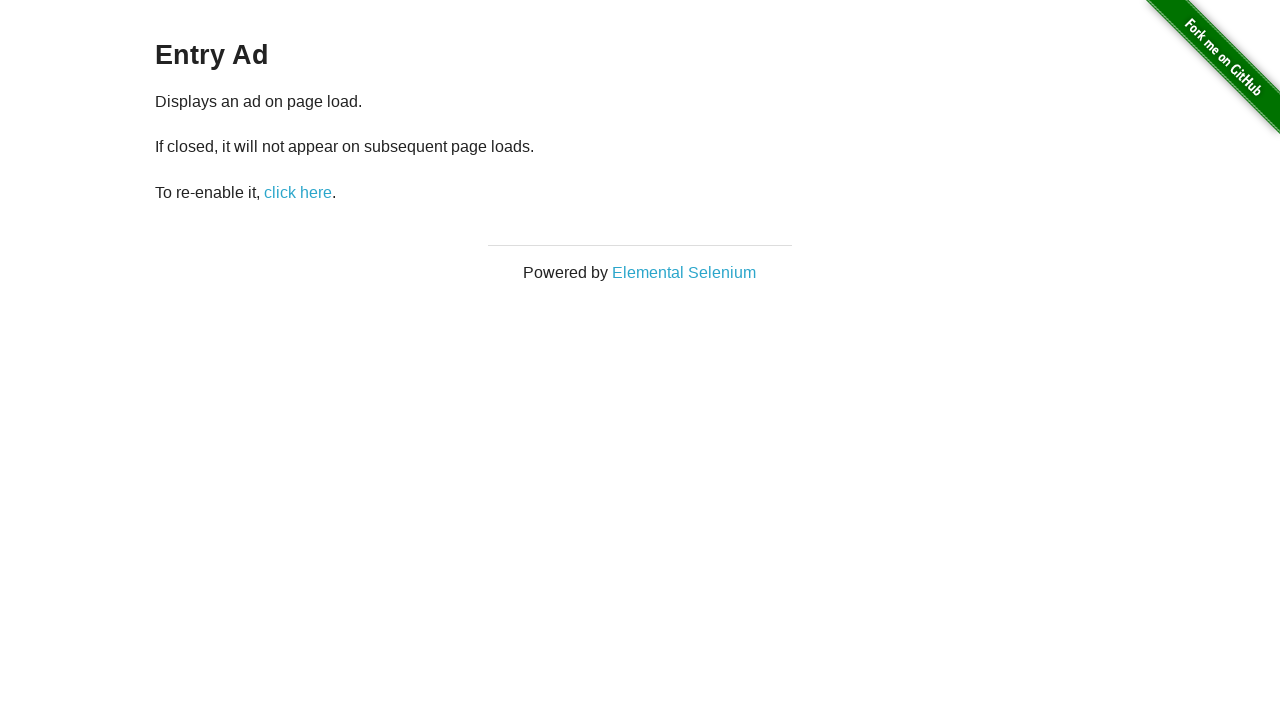